Navigates to the 99 Bottles of Beer homepage, clicks Browse Languages, then clicks on M submenu to verify the last language in the table is MySQL.

Starting URL: http://www.99-bottles-of-beer.net/

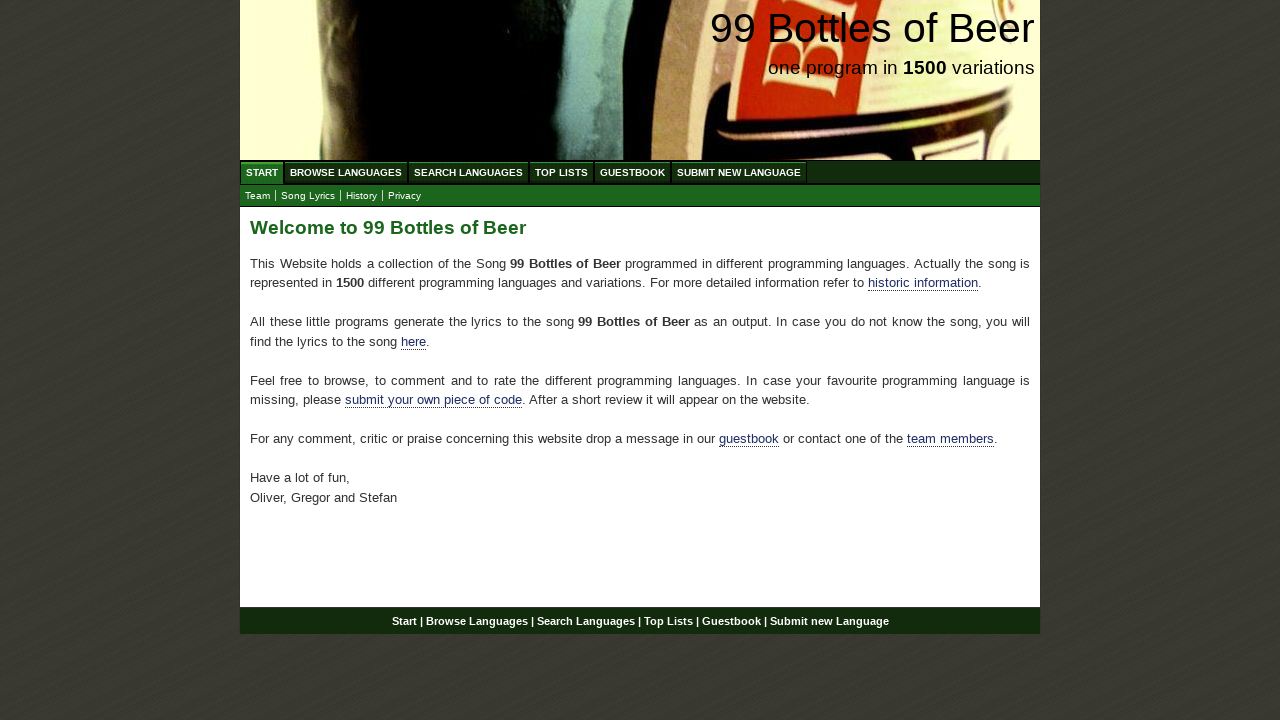

Clicked Browse Languages menu at (346, 172) on xpath=//ul[@id='menu']/li/a[@href='/abc.html']
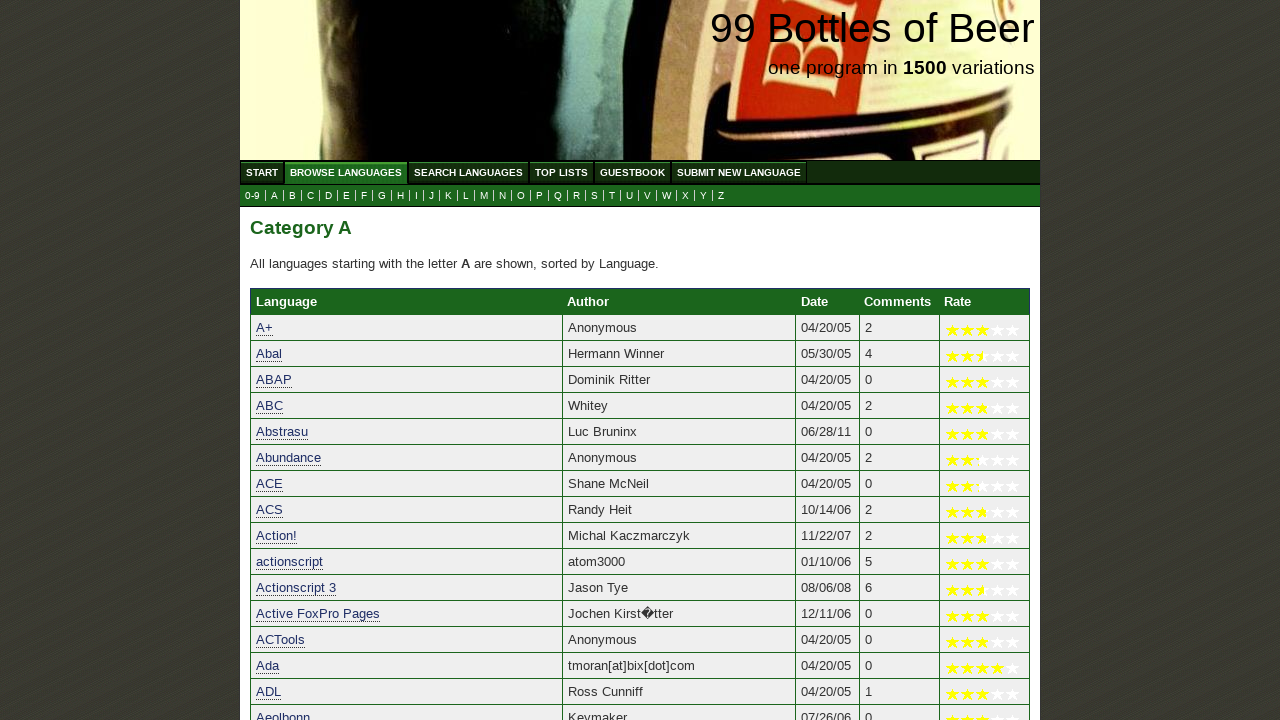

Clicked M submenu at (484, 196) on xpath=//ul[@id='submenu']/li/a[@href='m.html']
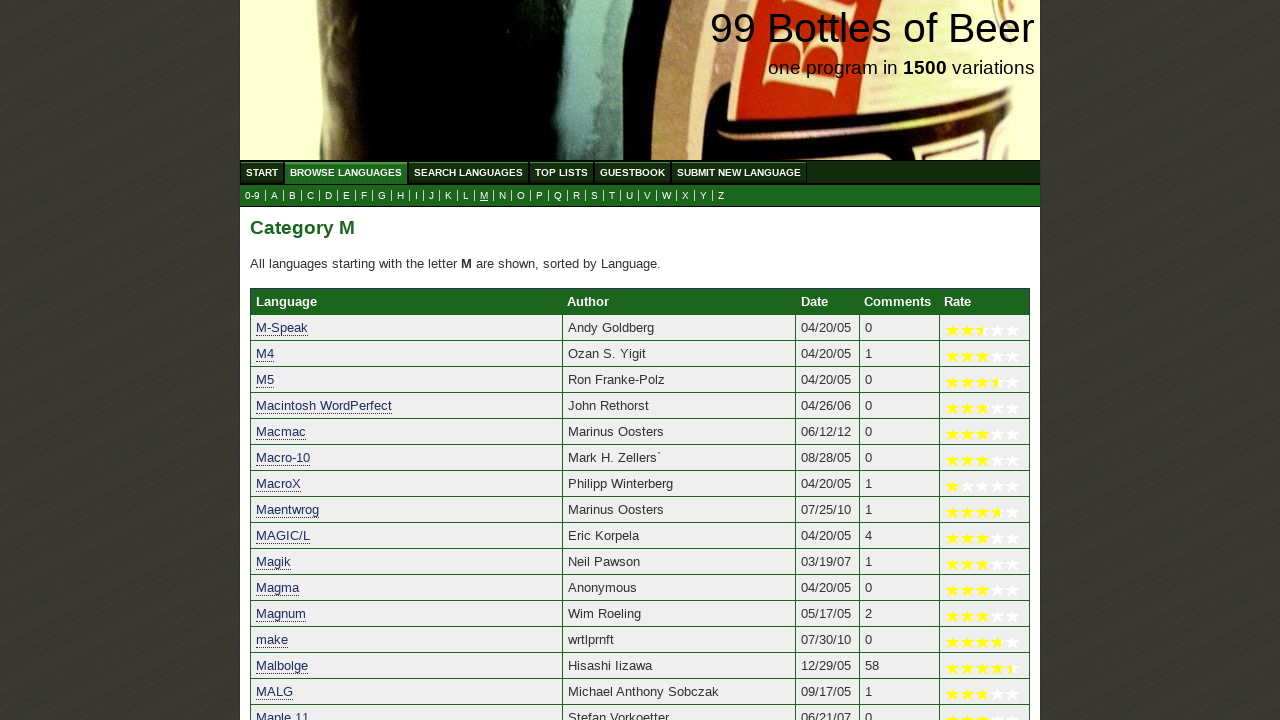

Language table loaded
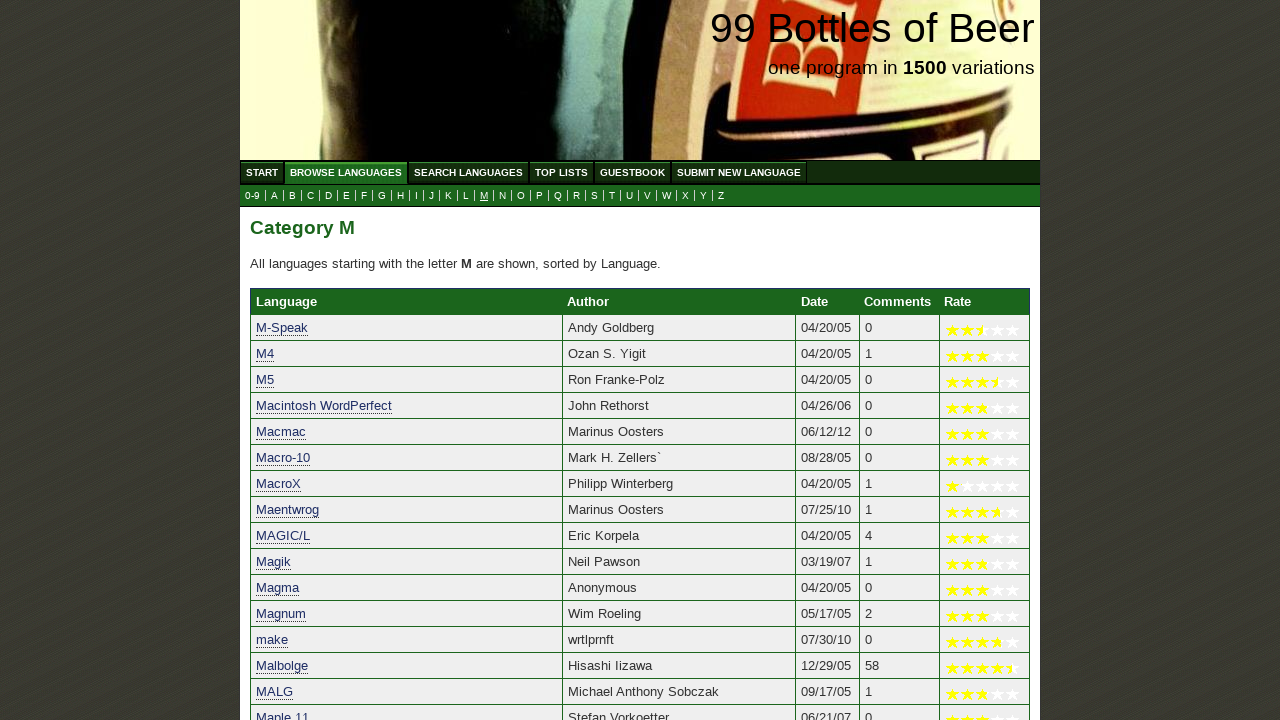

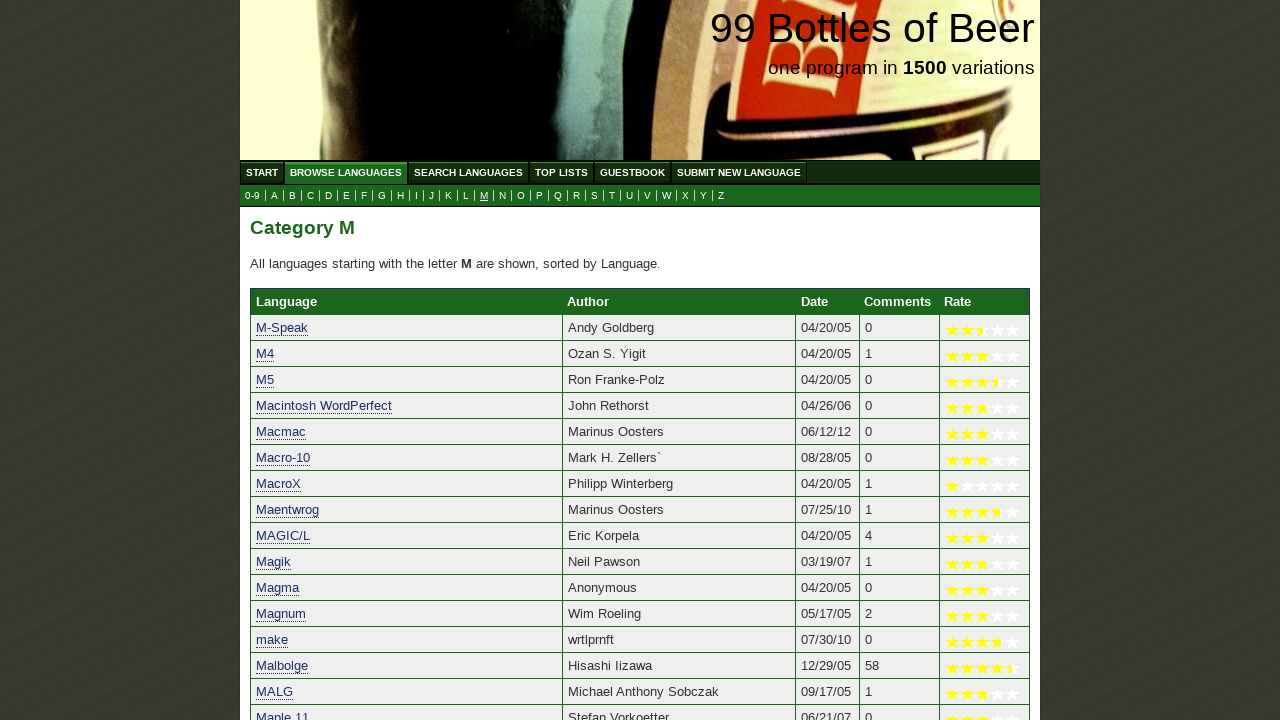